Tests validation by attempting to add a record with a negative age value

Starting URL: https://demoqa.com/webtables

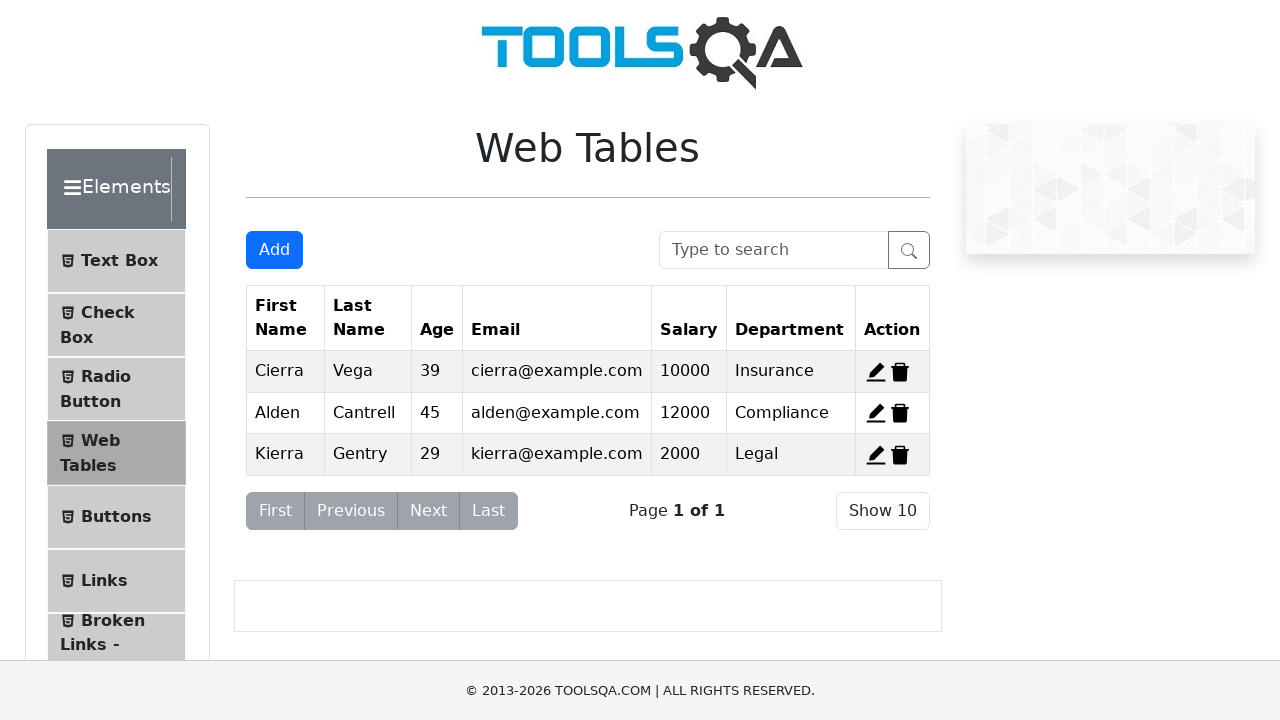

Clicked 'Add New Record' button at (274, 250) on button#addNewRecordButton
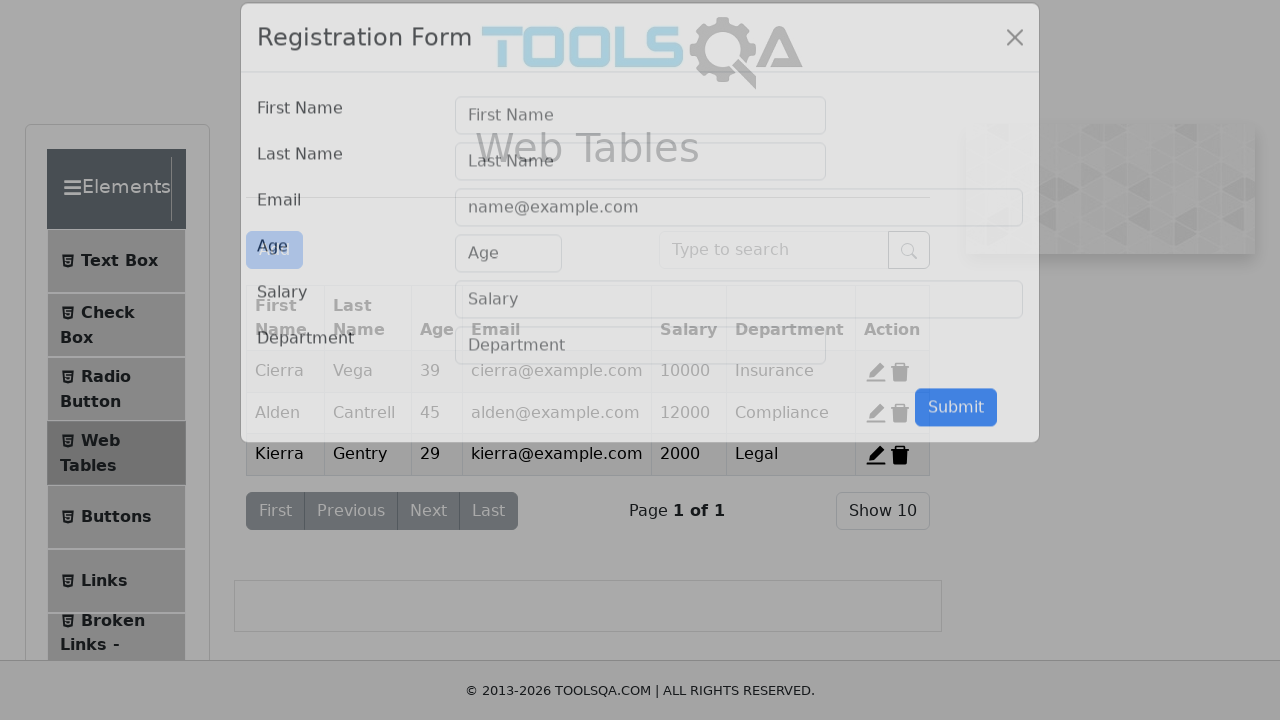

Filled first name field with 'Negative' on input#firstName
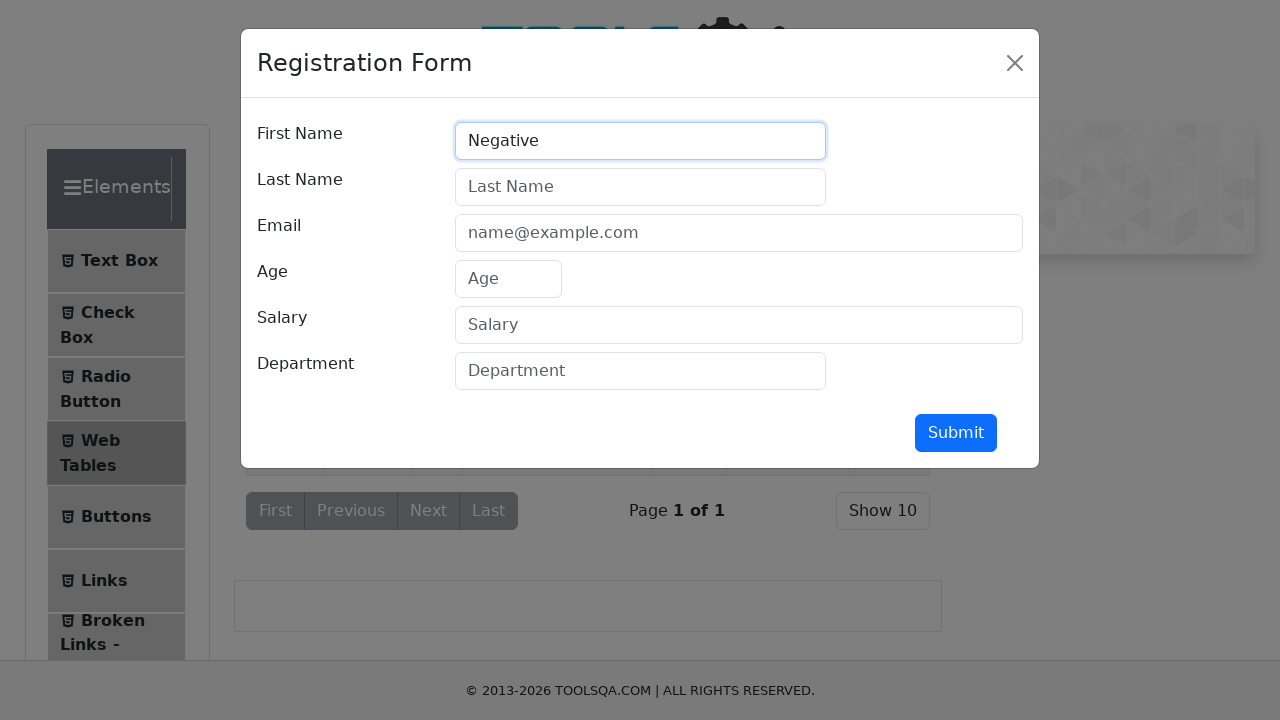

Filled last name field with 'Age' on input#lastName
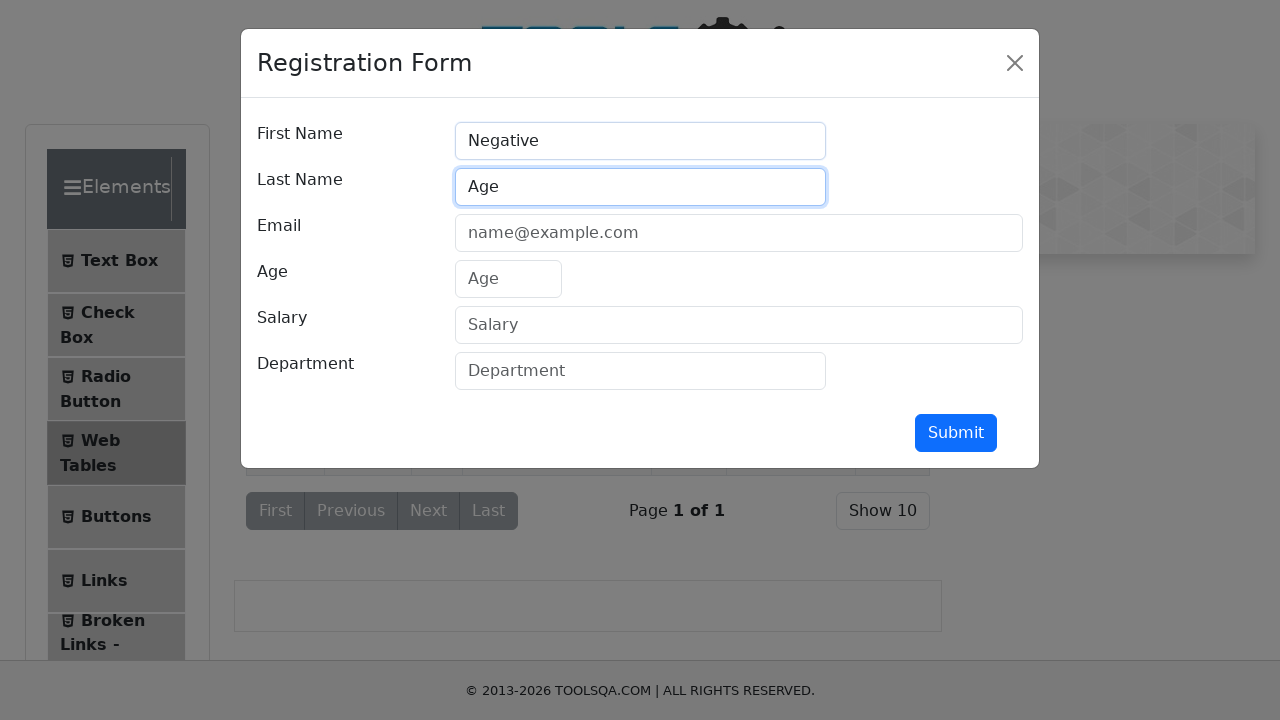

Filled email field with 'negativeage@example.com' on input#userEmail
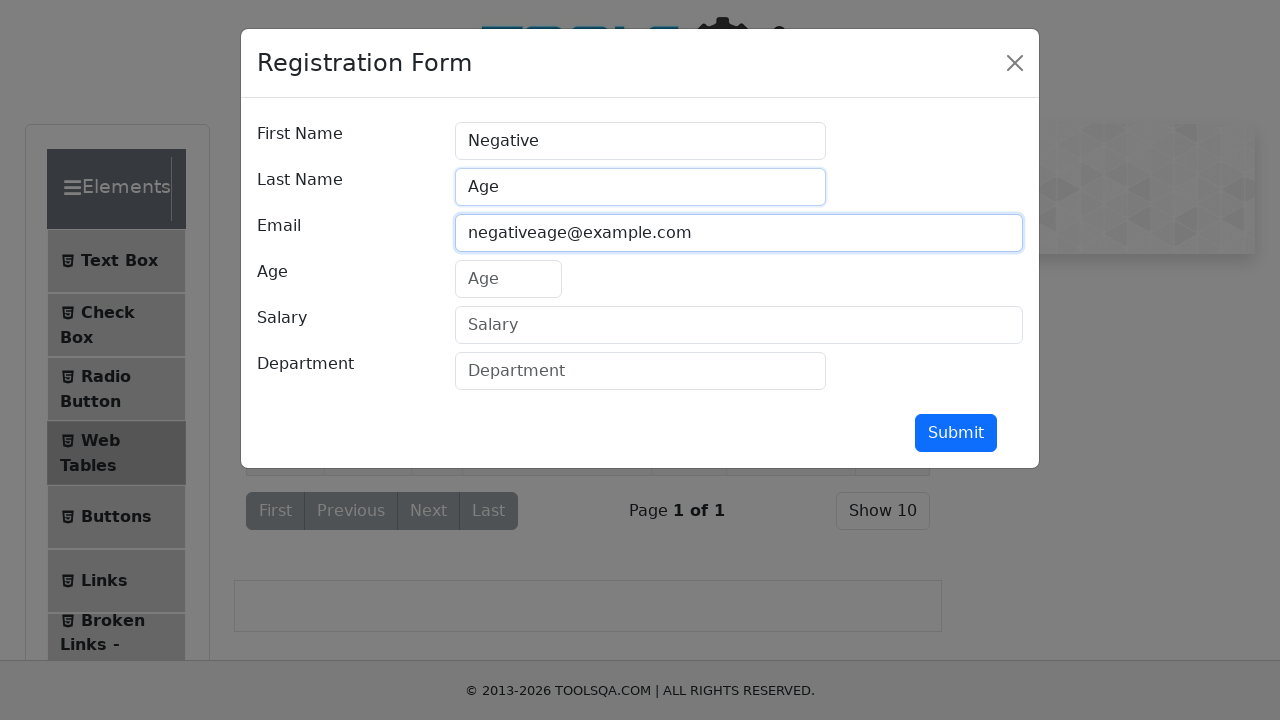

Filled age field with negative value '-5' to test validation on input#age
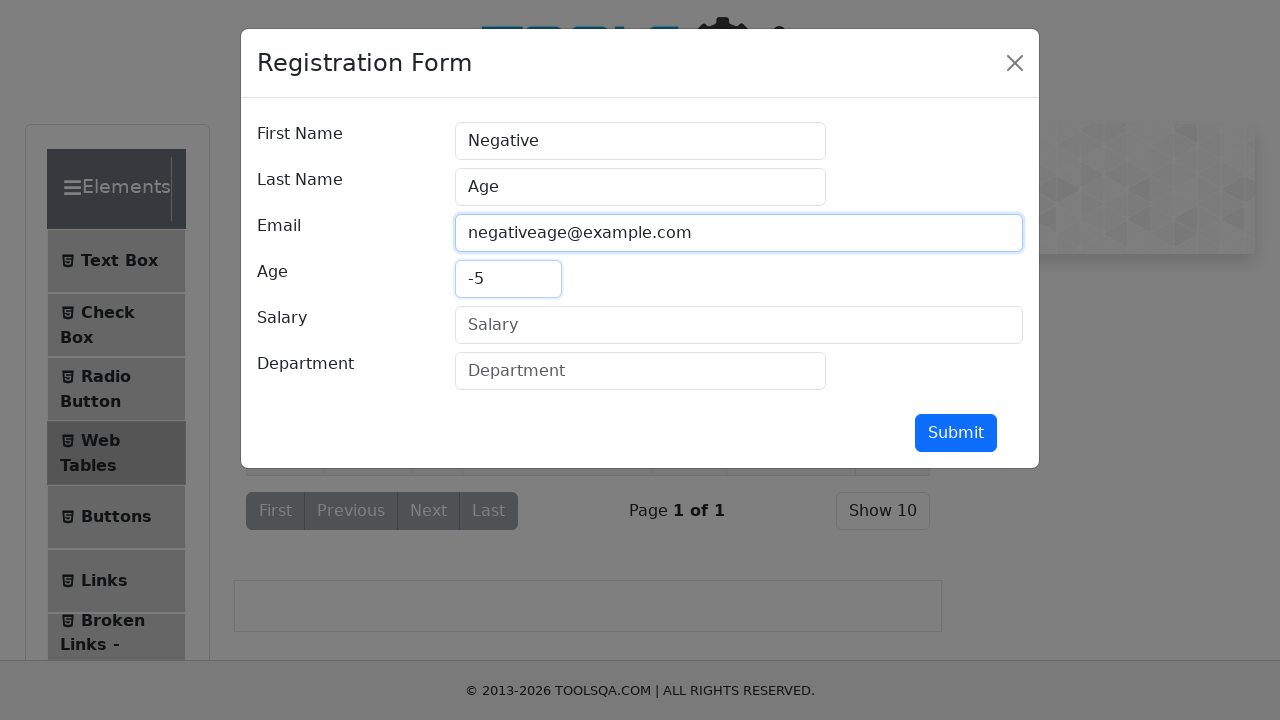

Filled salary field with '120' on input#salary
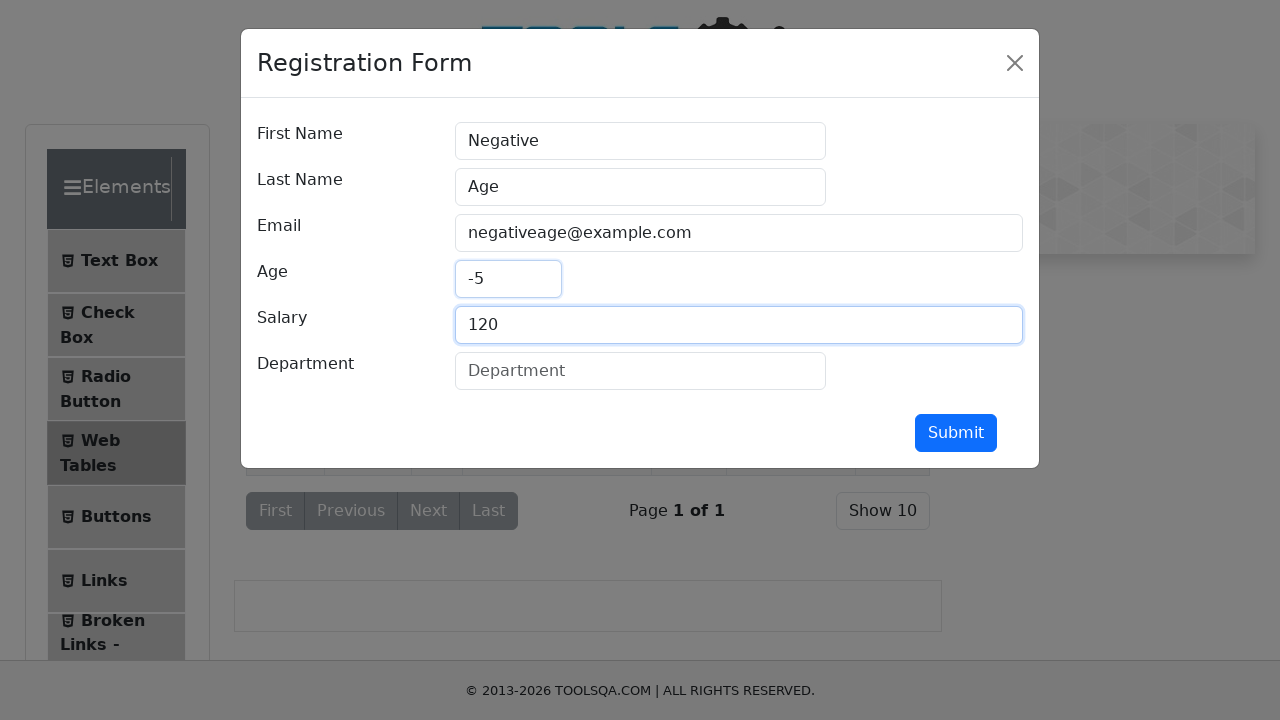

Filled department field with 'HR' on input#department
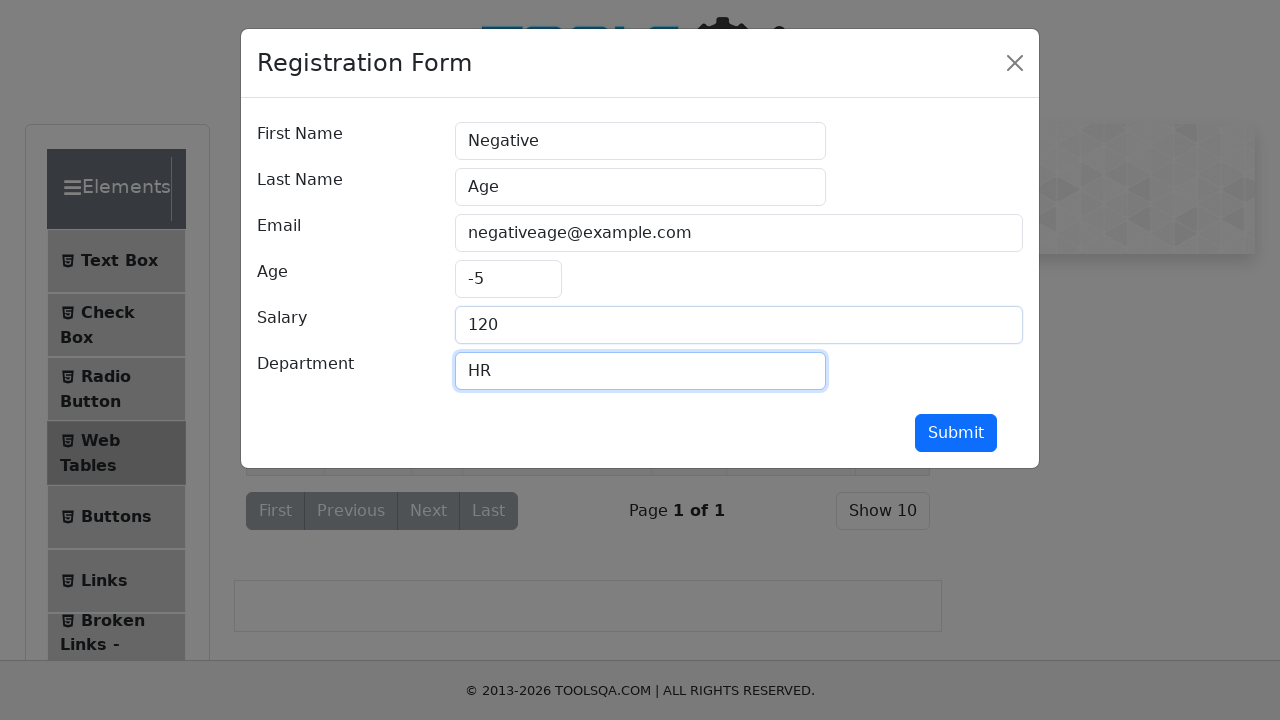

Clicked submit button to attempt adding record with negative age at (956, 433) on button#submit
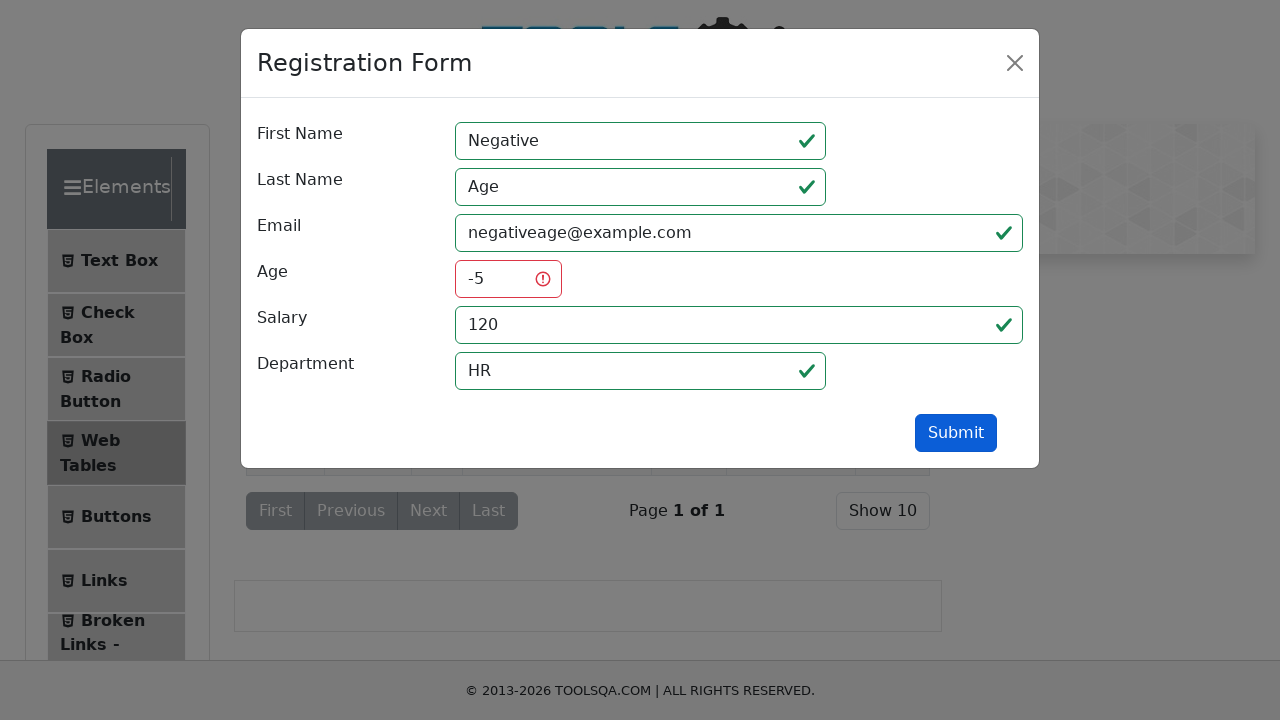

Closed form dialog if visible
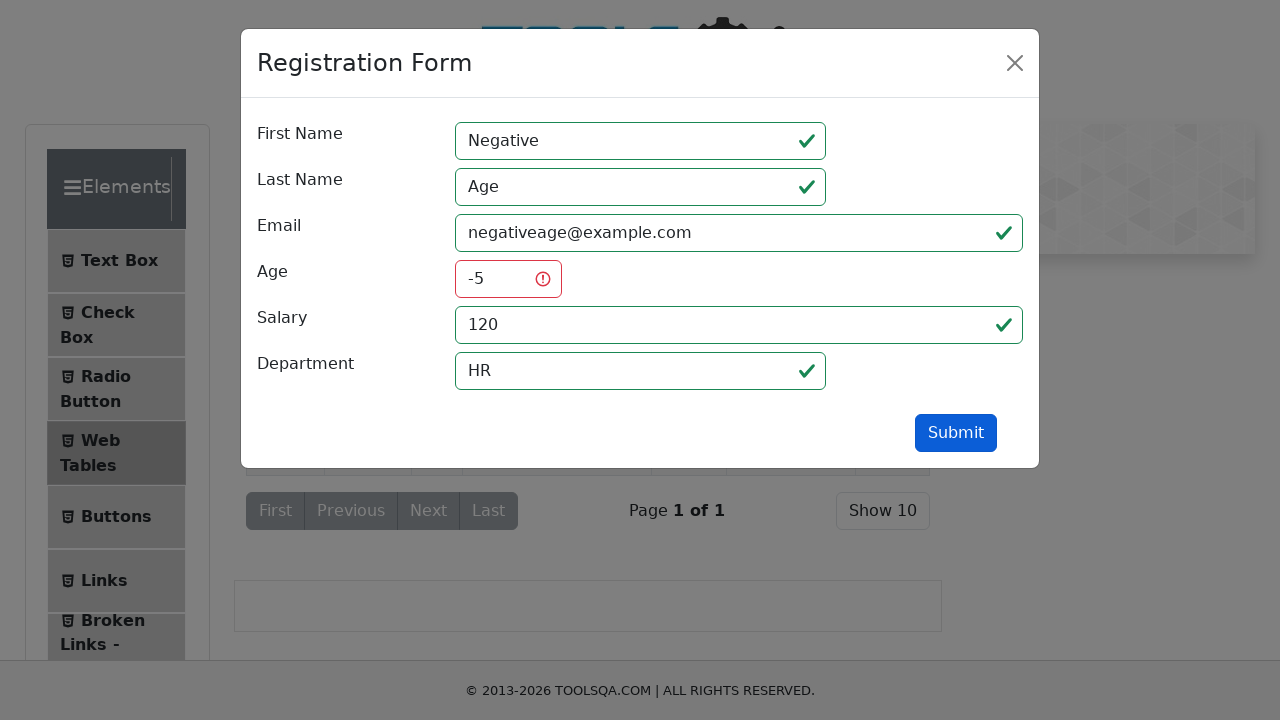

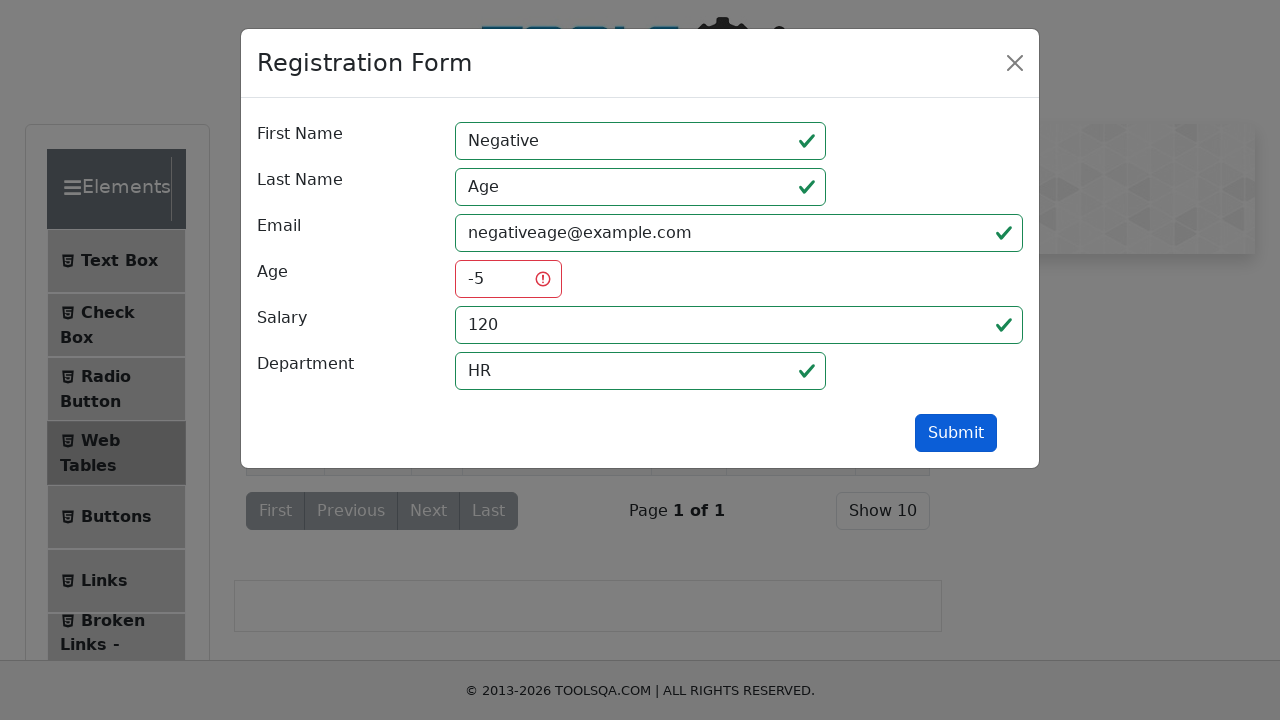